Tests radio button functionality by selecting different radio button options using JavaScript executor to handle potential click interception issues

Starting URL: https://demoqa.com/radio-button

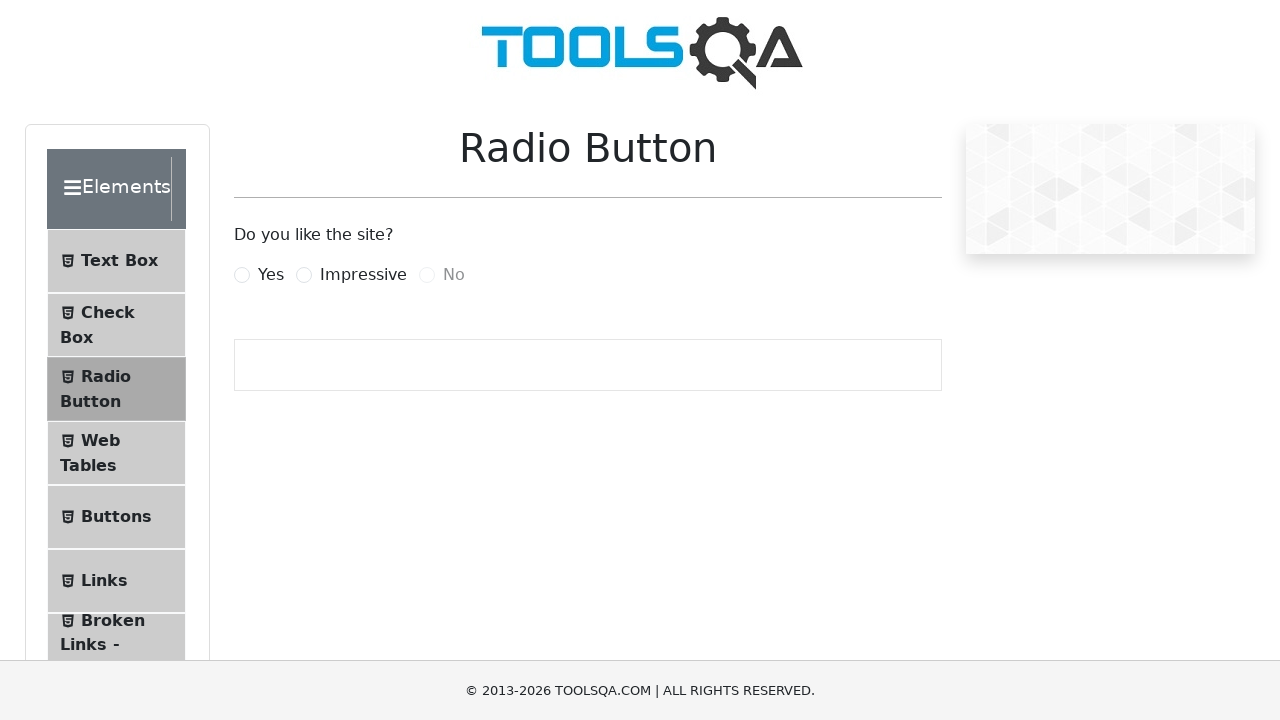

Located all radio buttons with name='like'
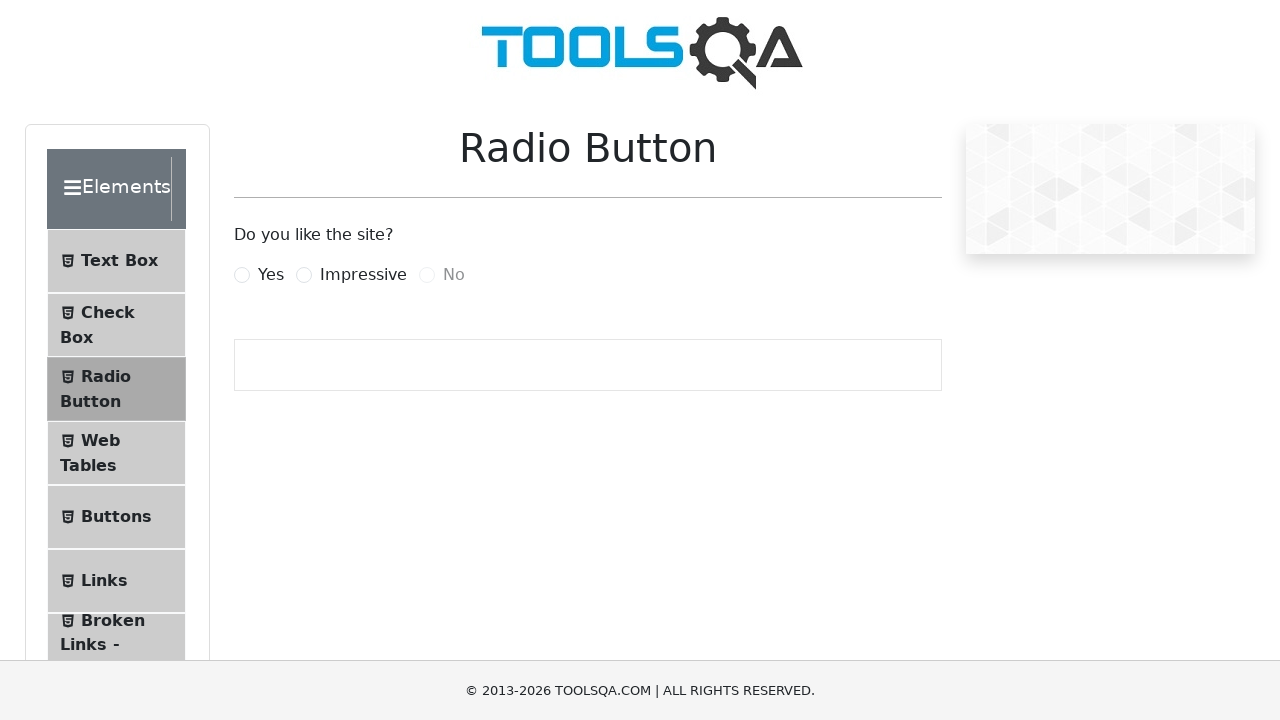

Selected radio button 1 (Yes option) using JavaScript executor
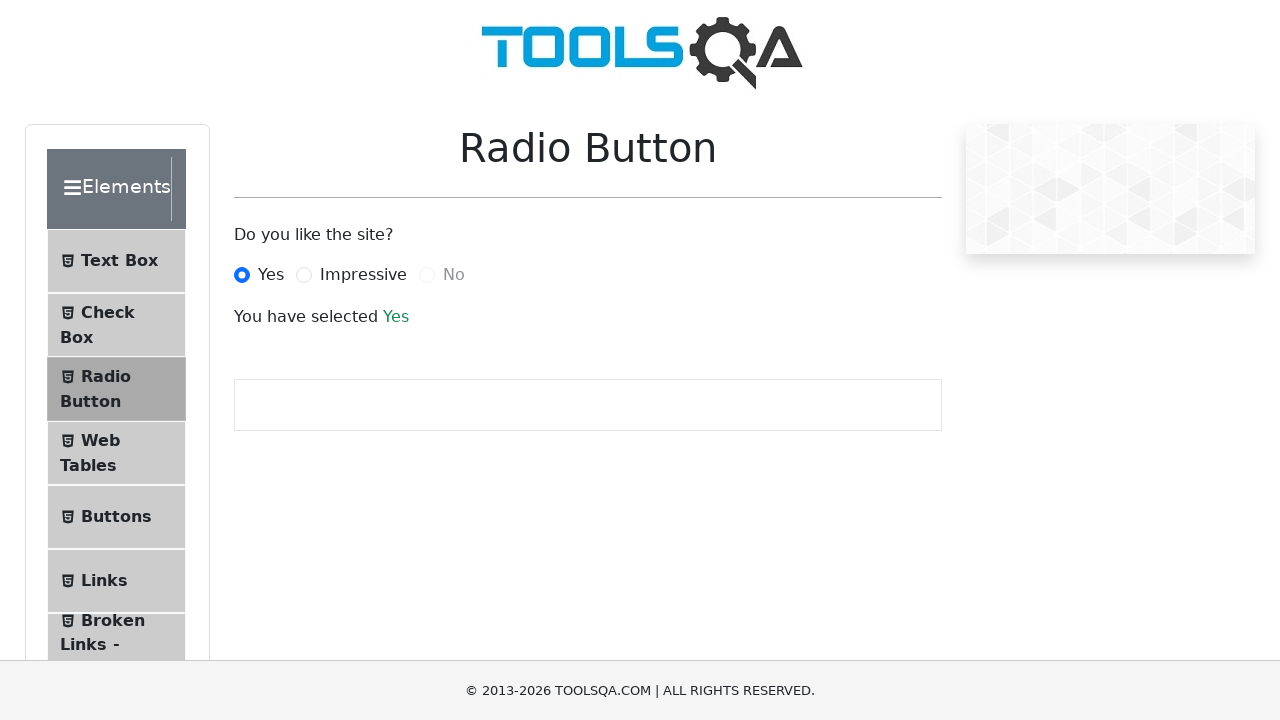

Selected radio button 2 (Impressive option) using JavaScript executor
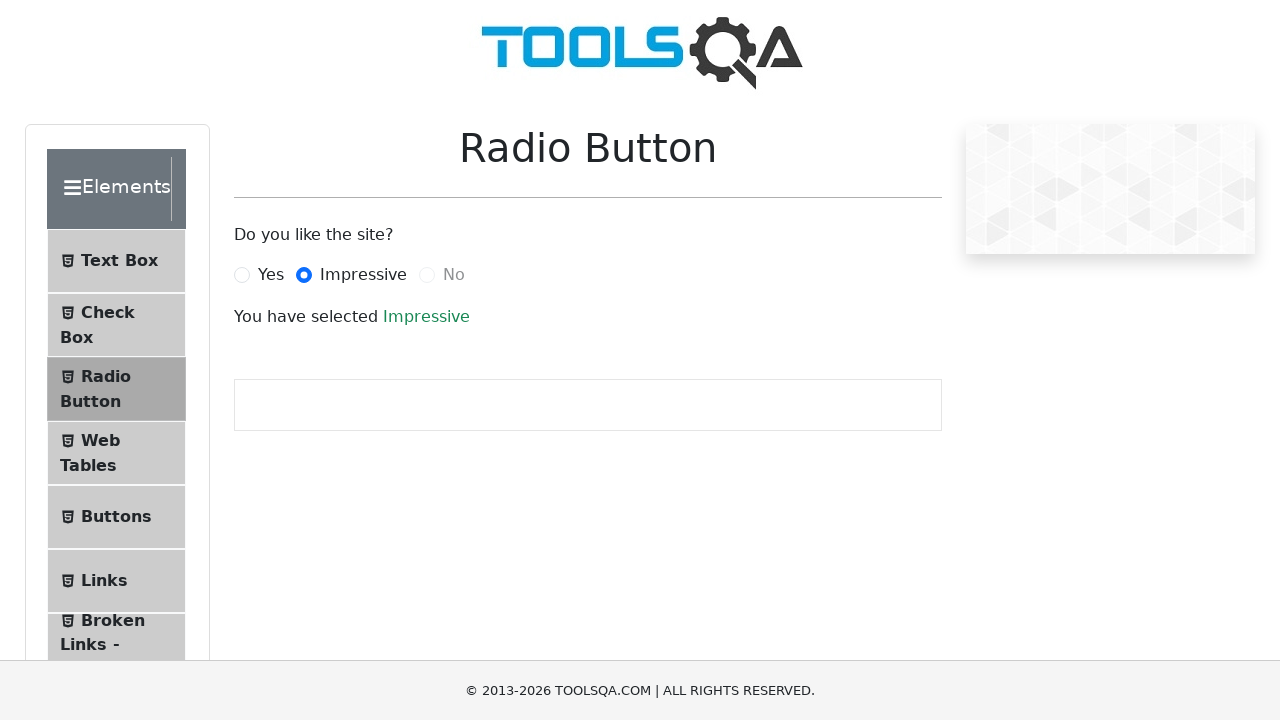

Selected radio button 3 (No option) using JavaScript executor
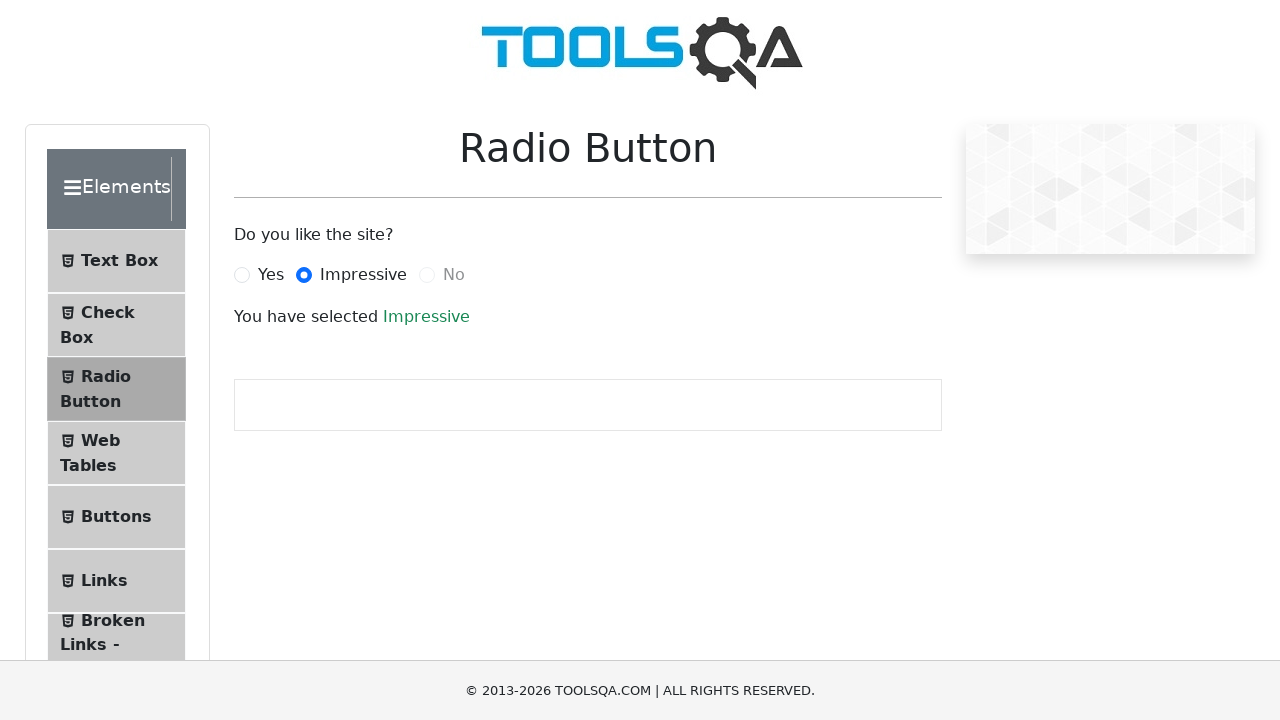

Verified that at least one radio button is selected
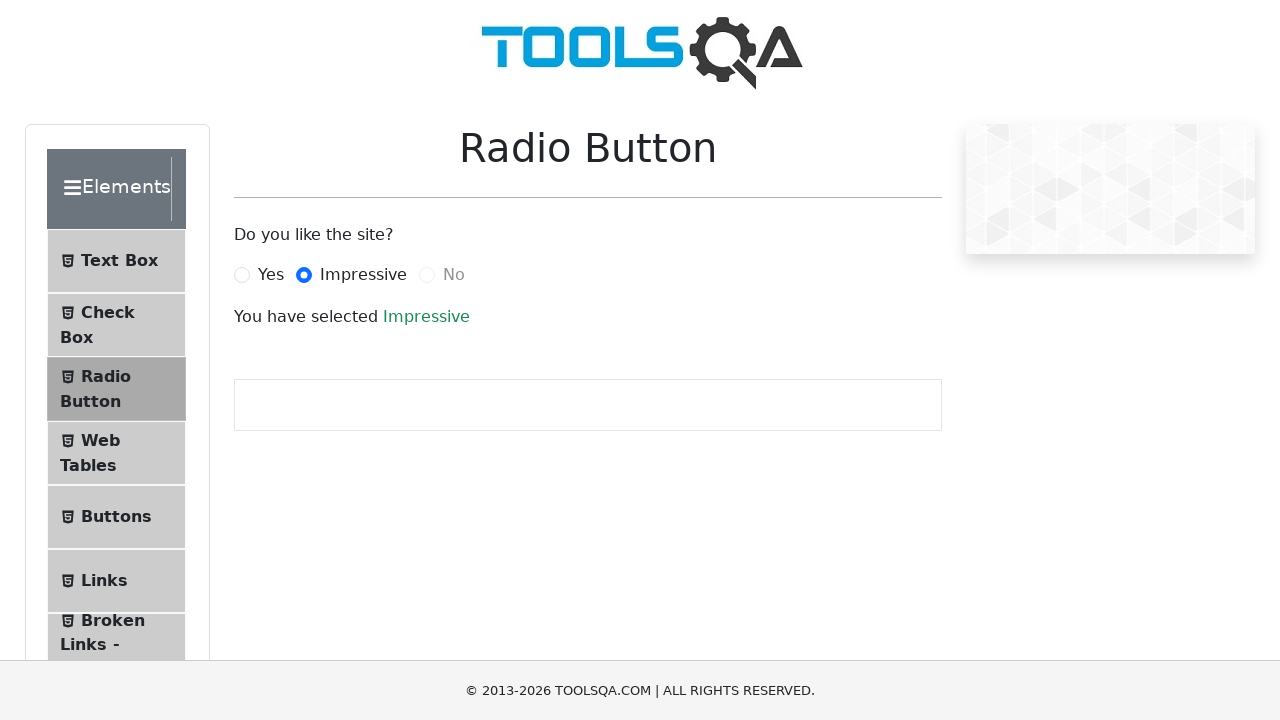

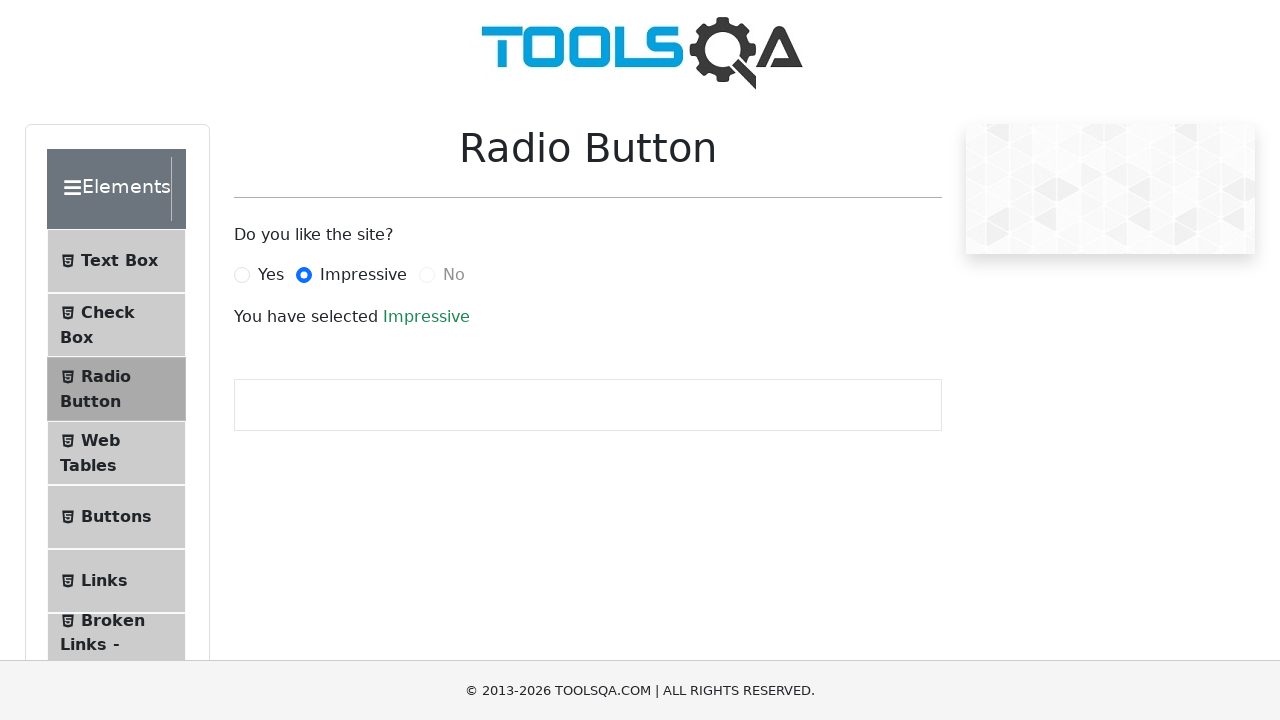